Tests dynamic properties page by waiting for elements to become enabled/visible and clicking them, demonstrating explicit waits for dynamic content

Starting URL: https://demoqa.com/dynamic-properties

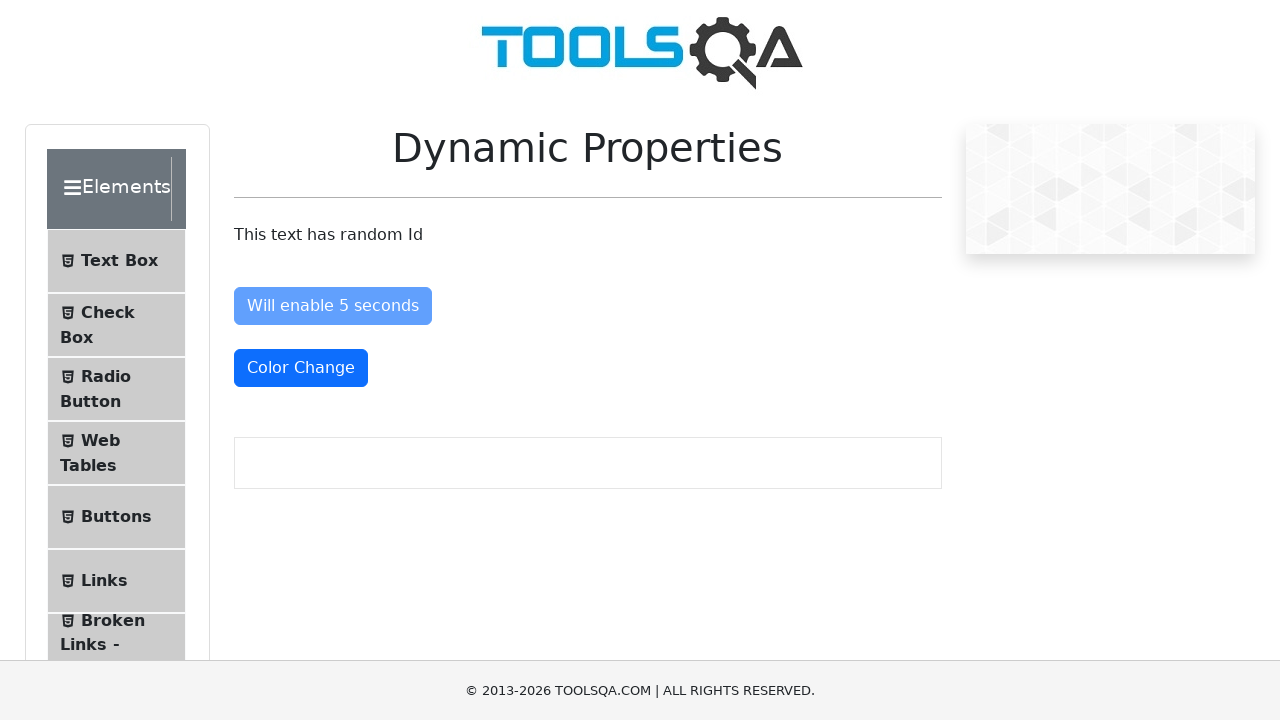

Waited for 'Enable After' button to become enabled
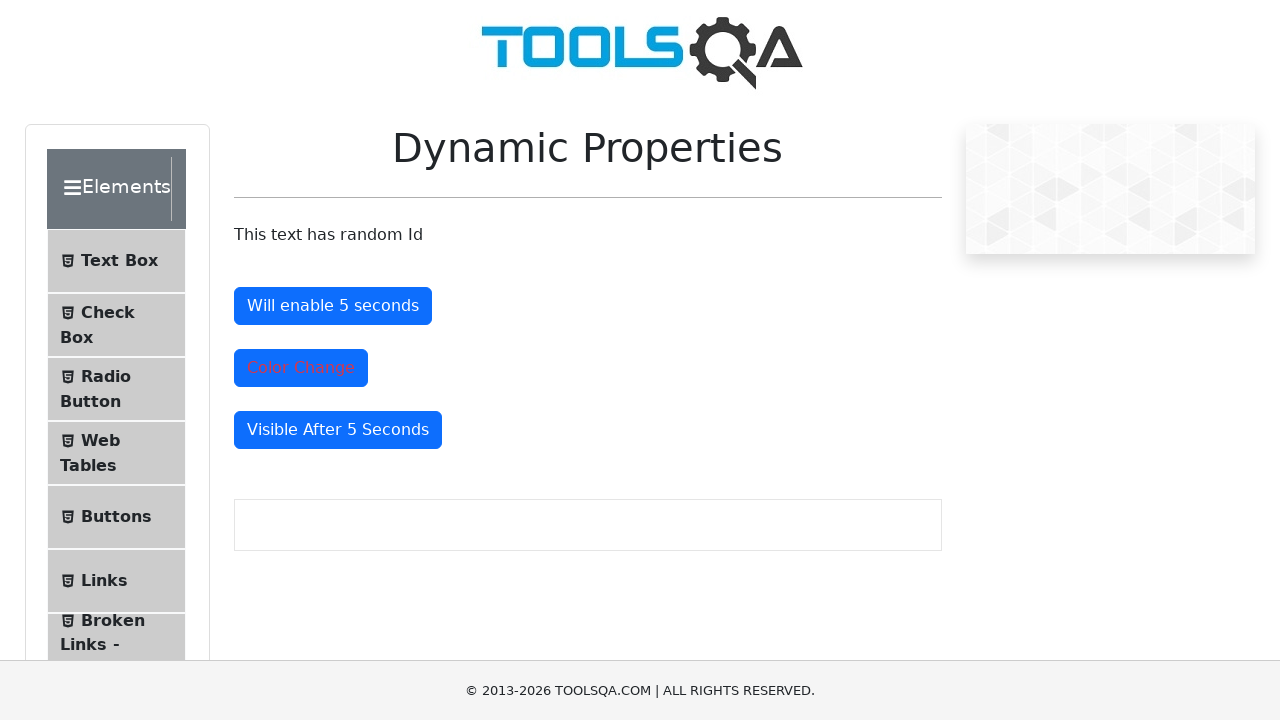

Clicked the 'Enable After' button at (333, 306) on #enableAfter
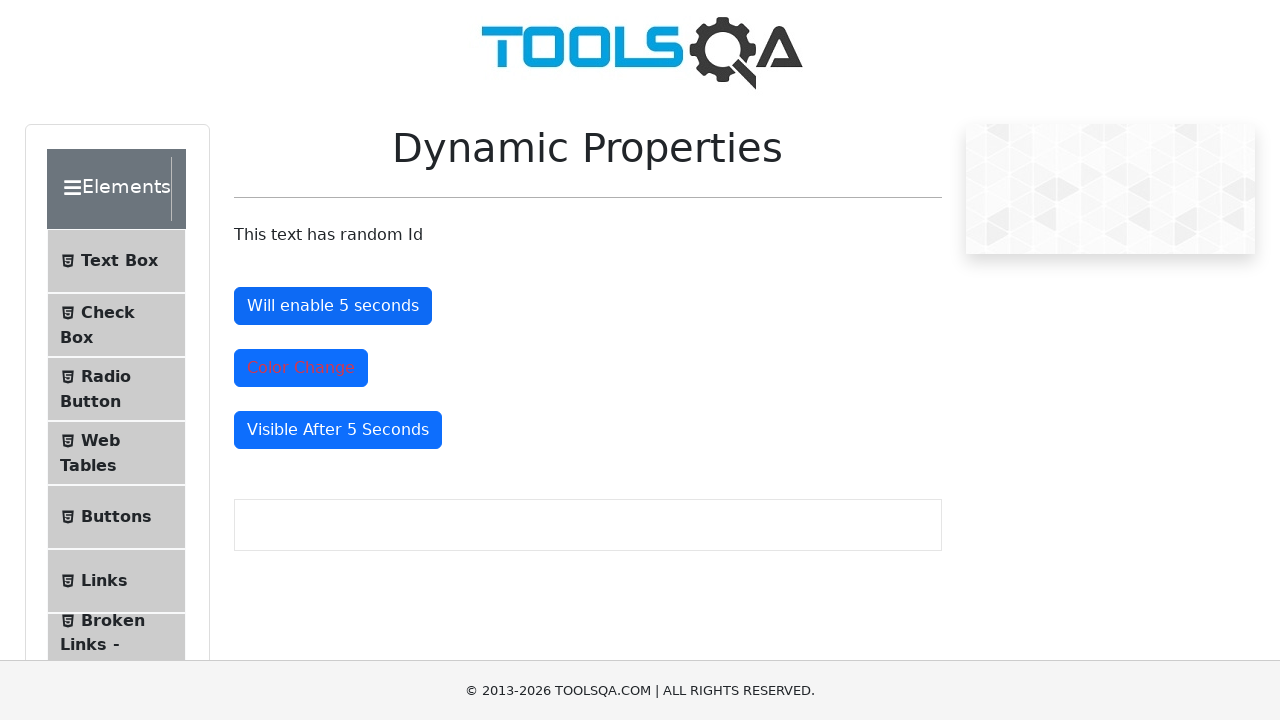

Waited for color change button to have the expected class attribute
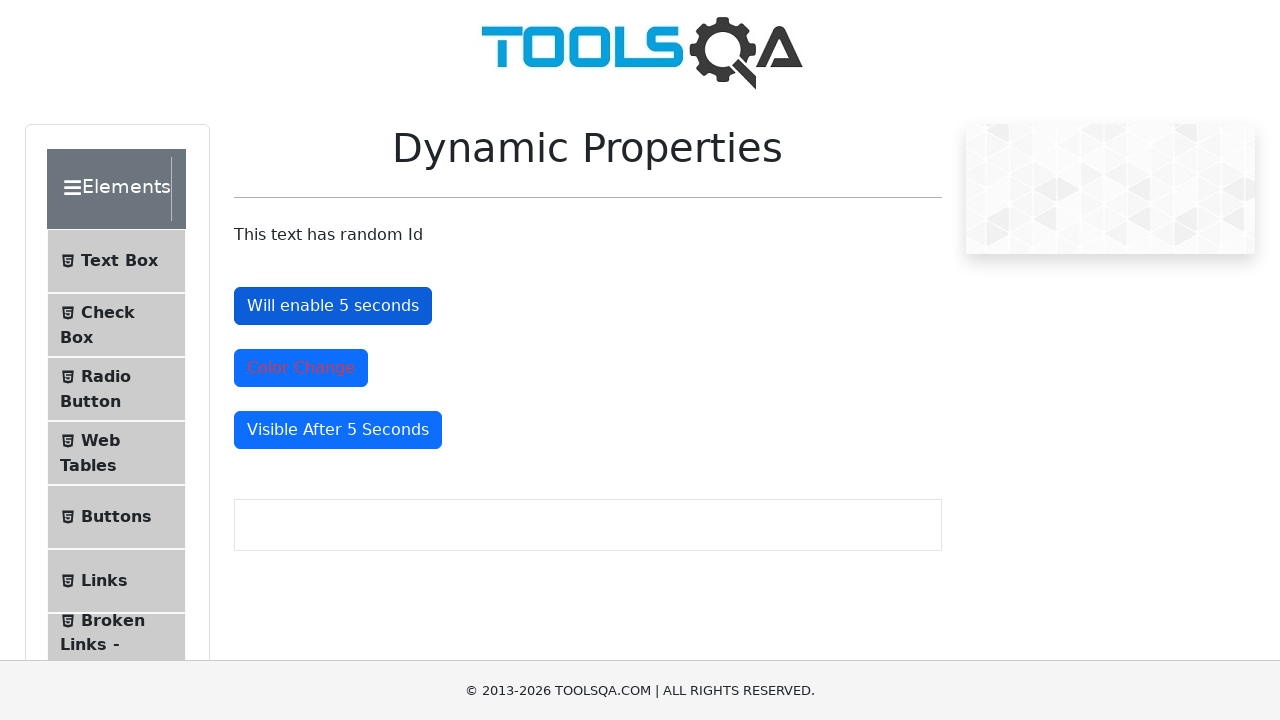

Waited for 'Visible After' button to become visible
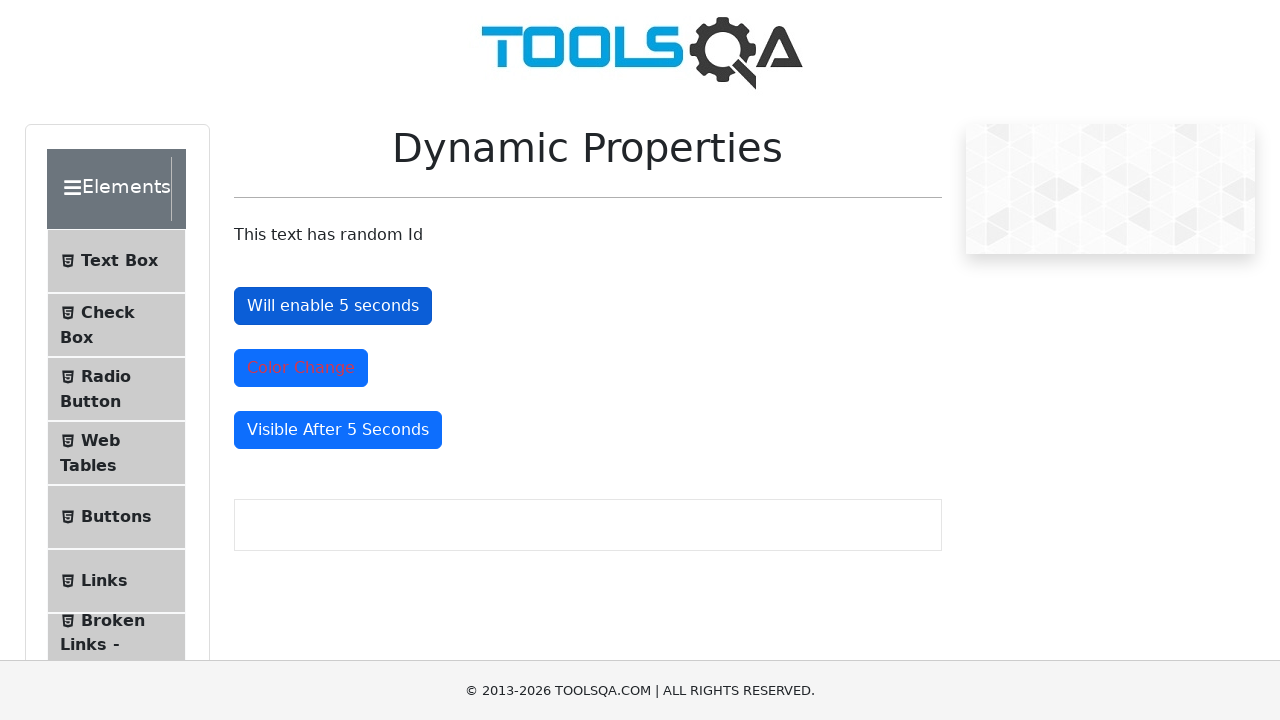

Clicked the 'Visible After' button at (338, 430) on #visibleAfter
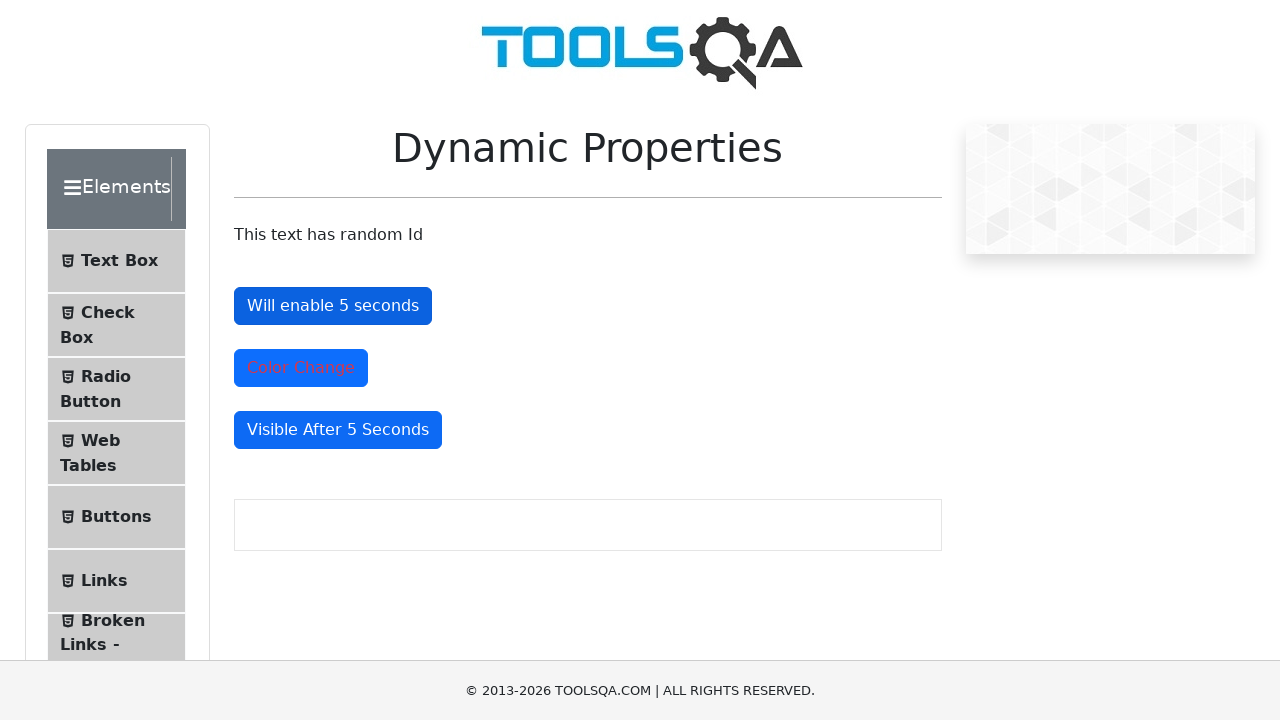

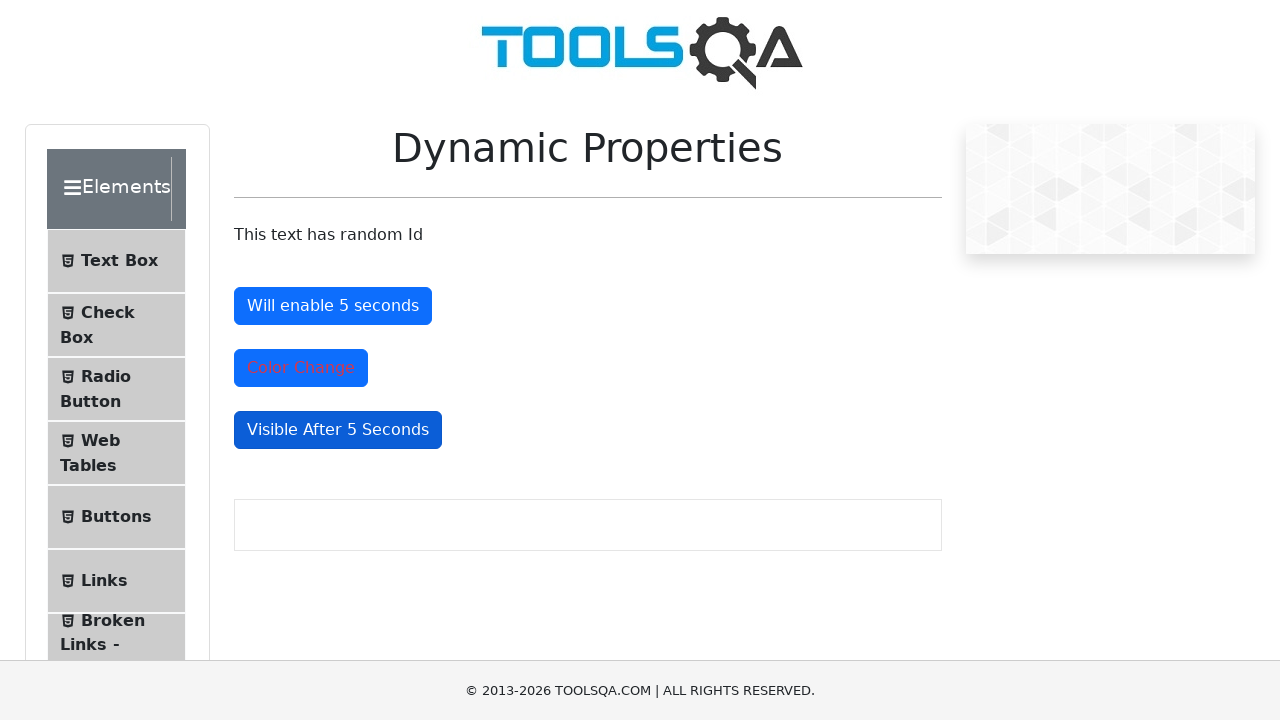